Tests checkbox selection, radio button selection, and show/hide functionality on an automation practice page

Starting URL: https://rahulshettyacademy.com/AutomationPractice/

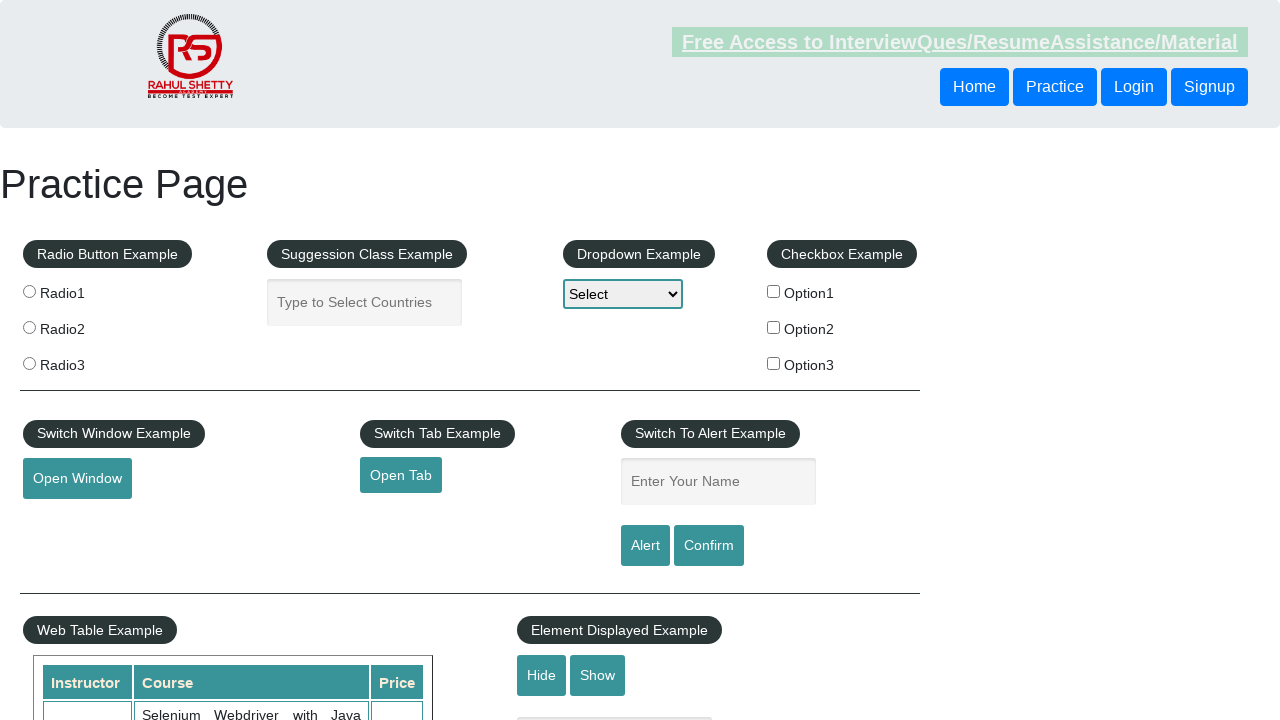

Navigated to automation practice page
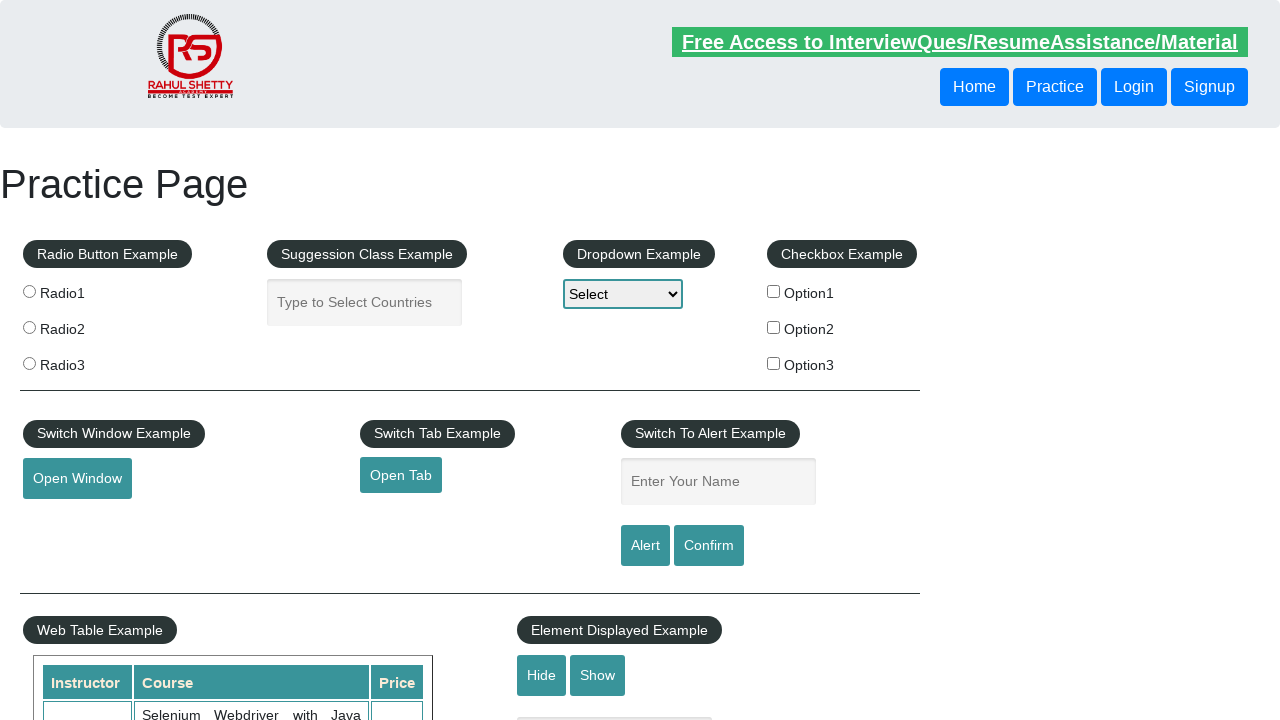

Located all checkboxes on the page
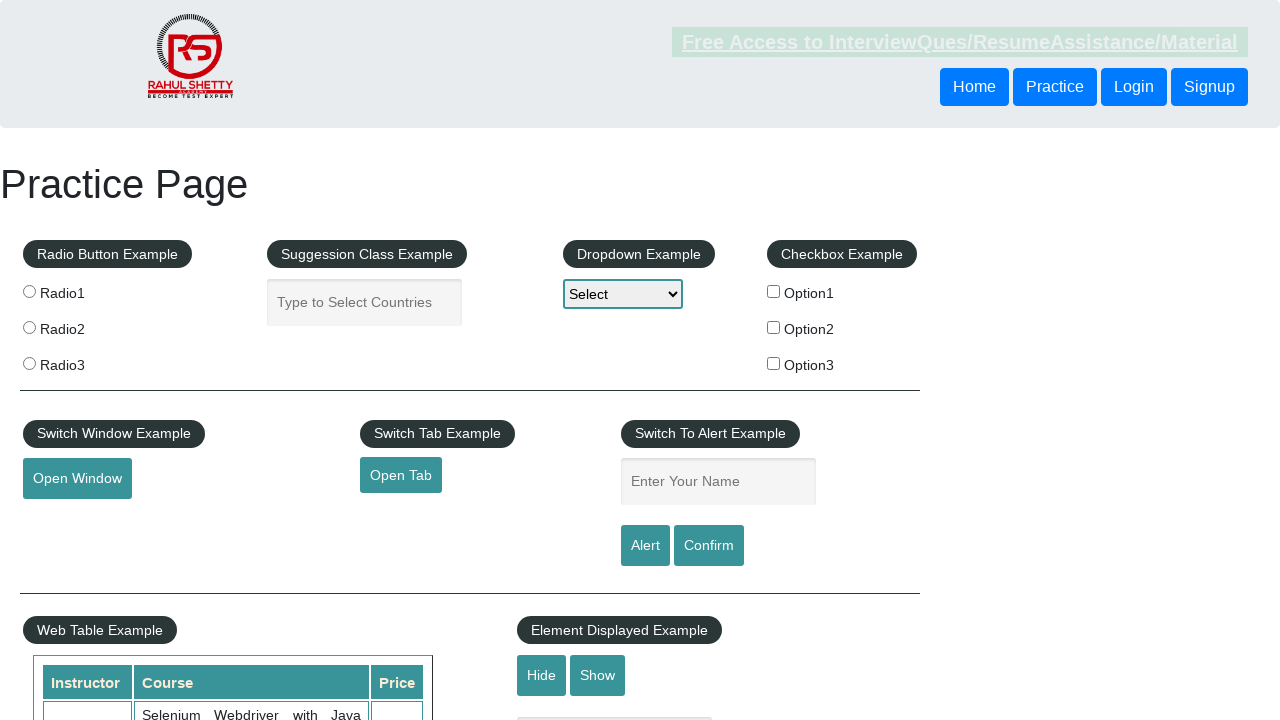

Clicked checkbox with value 'option2' at (774, 327) on xpath=//input[@type='checkbox'] >> nth=1
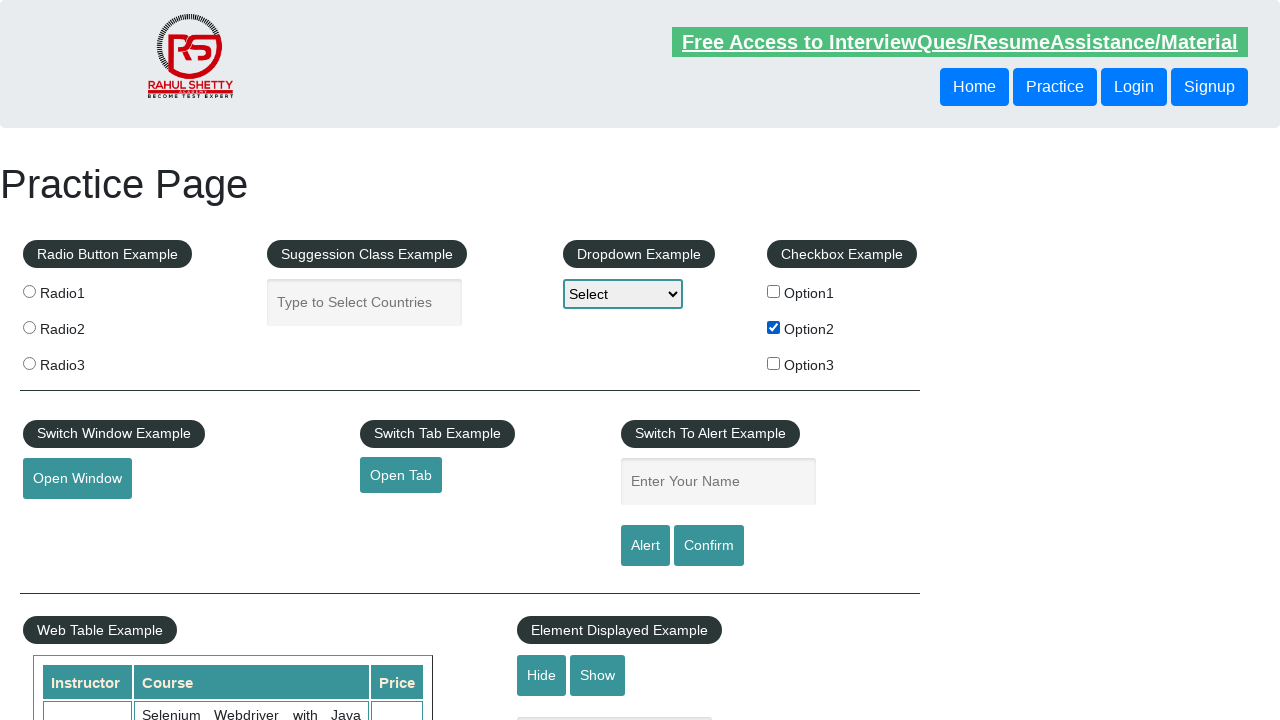

Located all radio buttons on the page
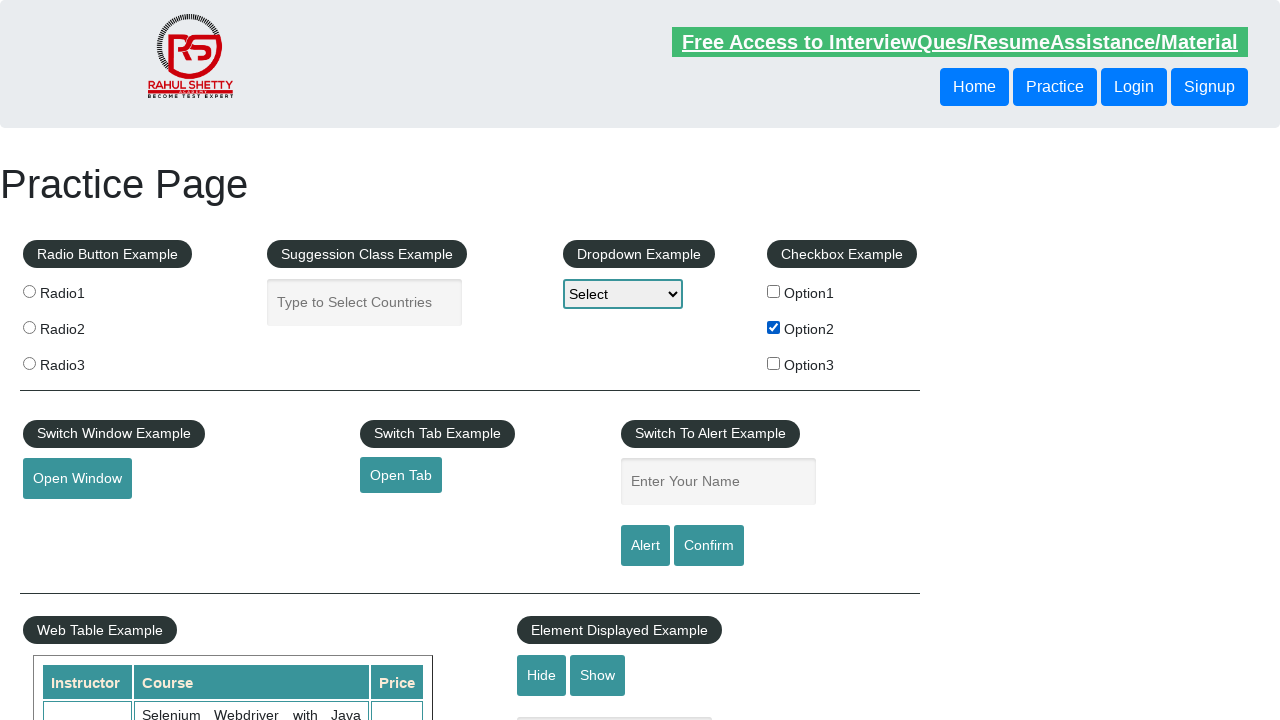

Clicked the second radio button at (29, 327) on .radioButton >> nth=1
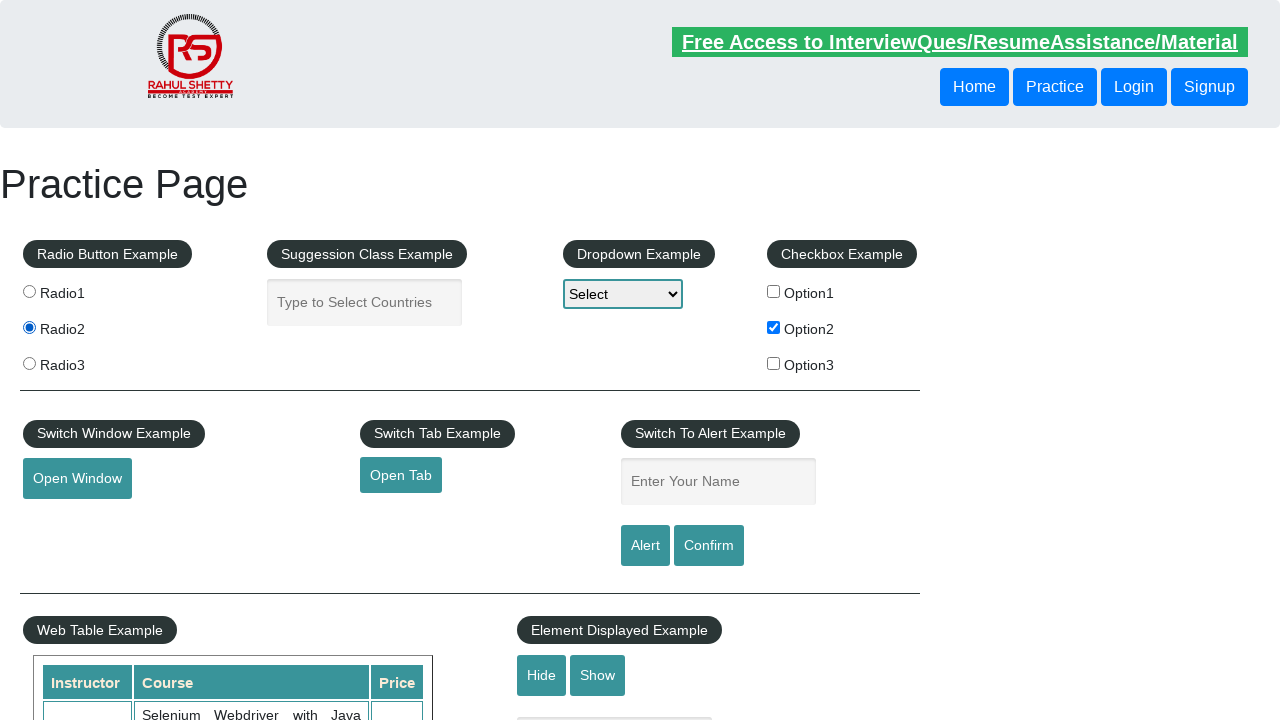

Verified that displayed text is visible
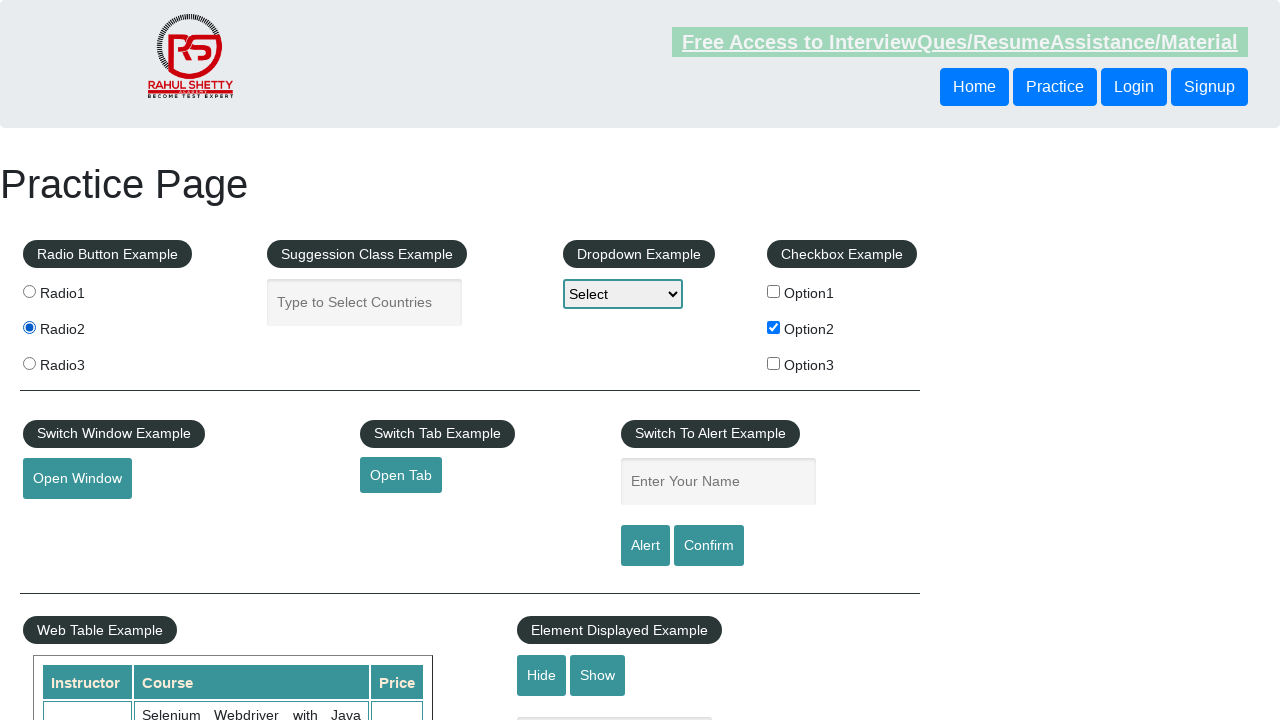

Clicked hide textbox button at (542, 675) on #hide-textbox
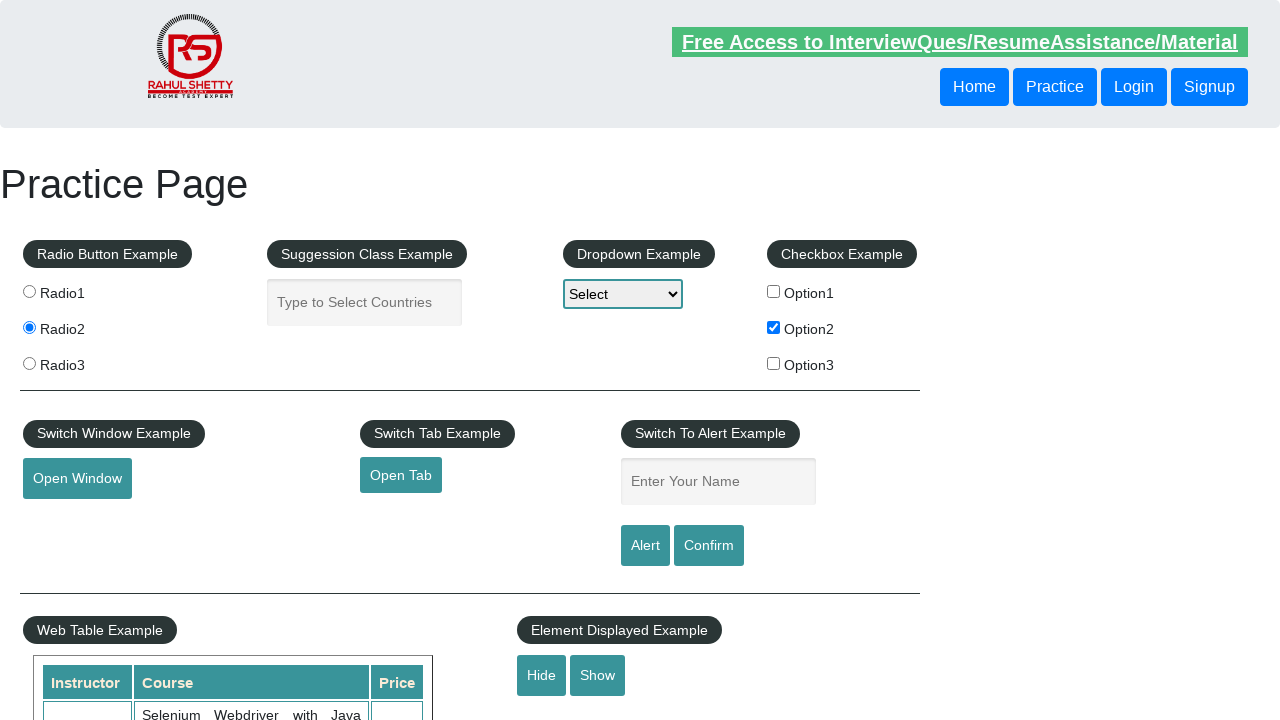

Verified that displayed text is now hidden
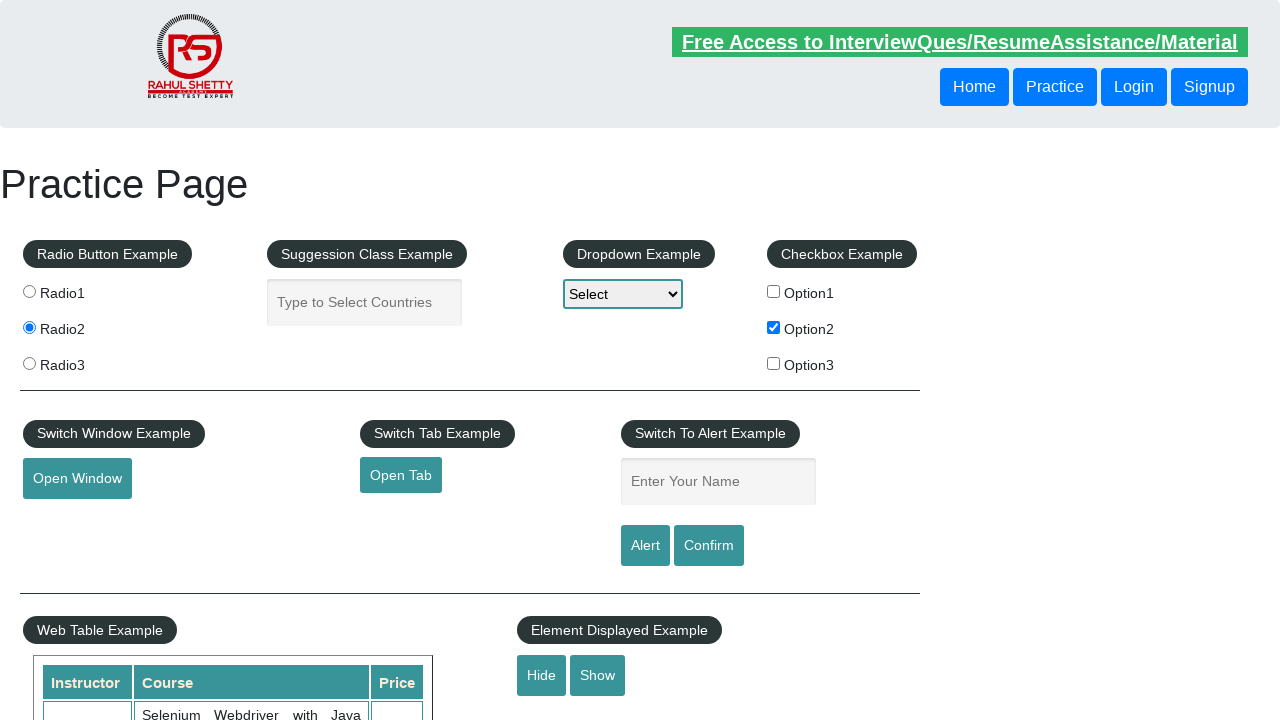

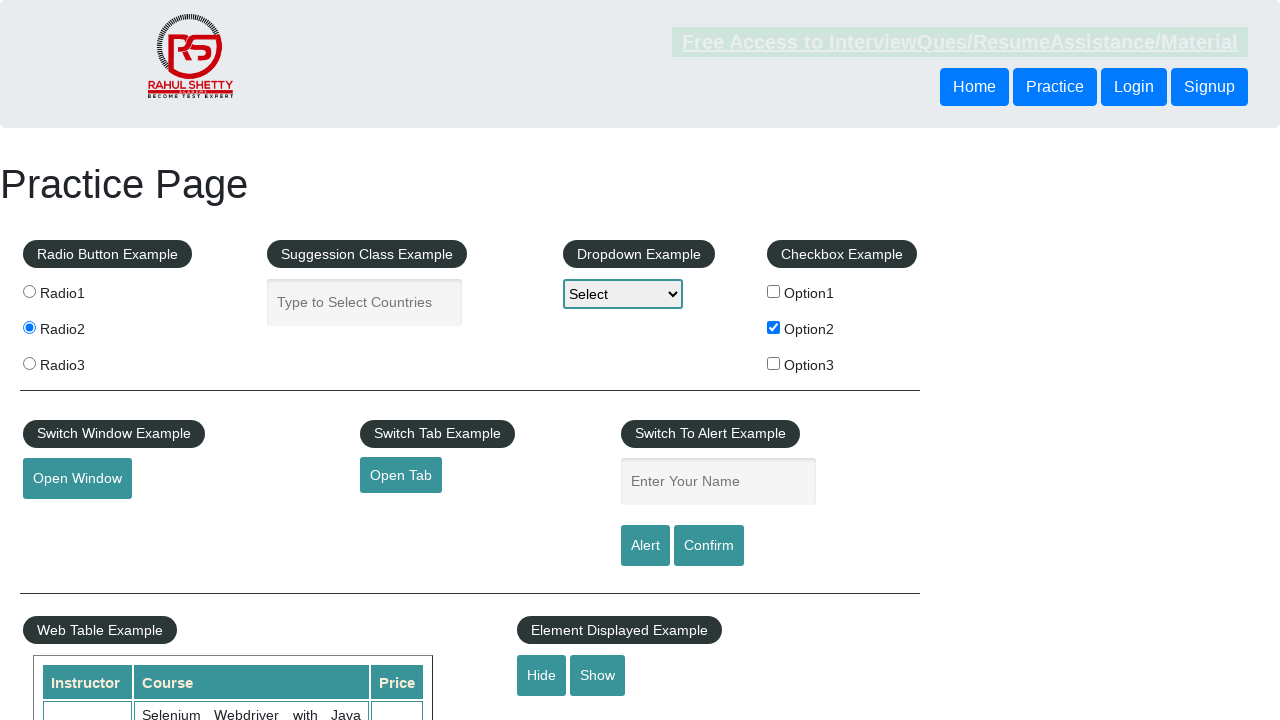